Tests keyboard events functionality by typing text and pressing Enter on a keyboard events training page, then verifies the page responds correctly.

Starting URL: https://training-support.net/webelements/keyboard-events

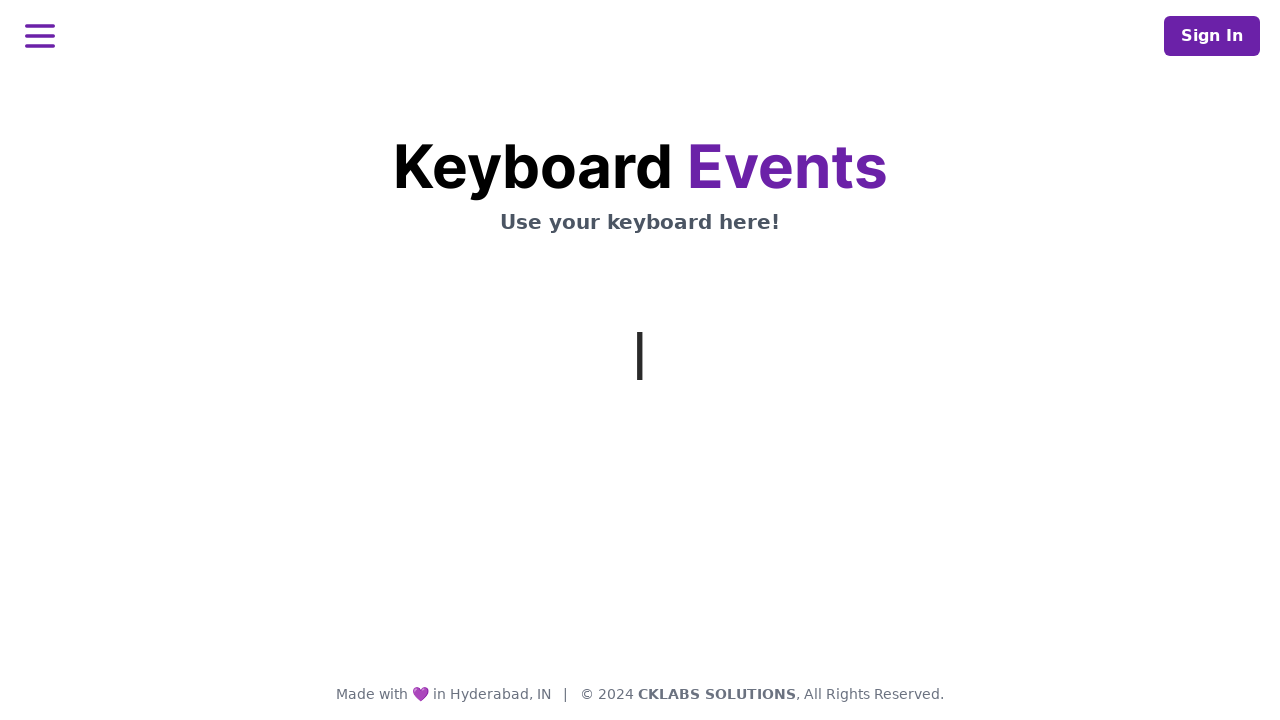

Typed 'This is coming from Selenium' using keyboard
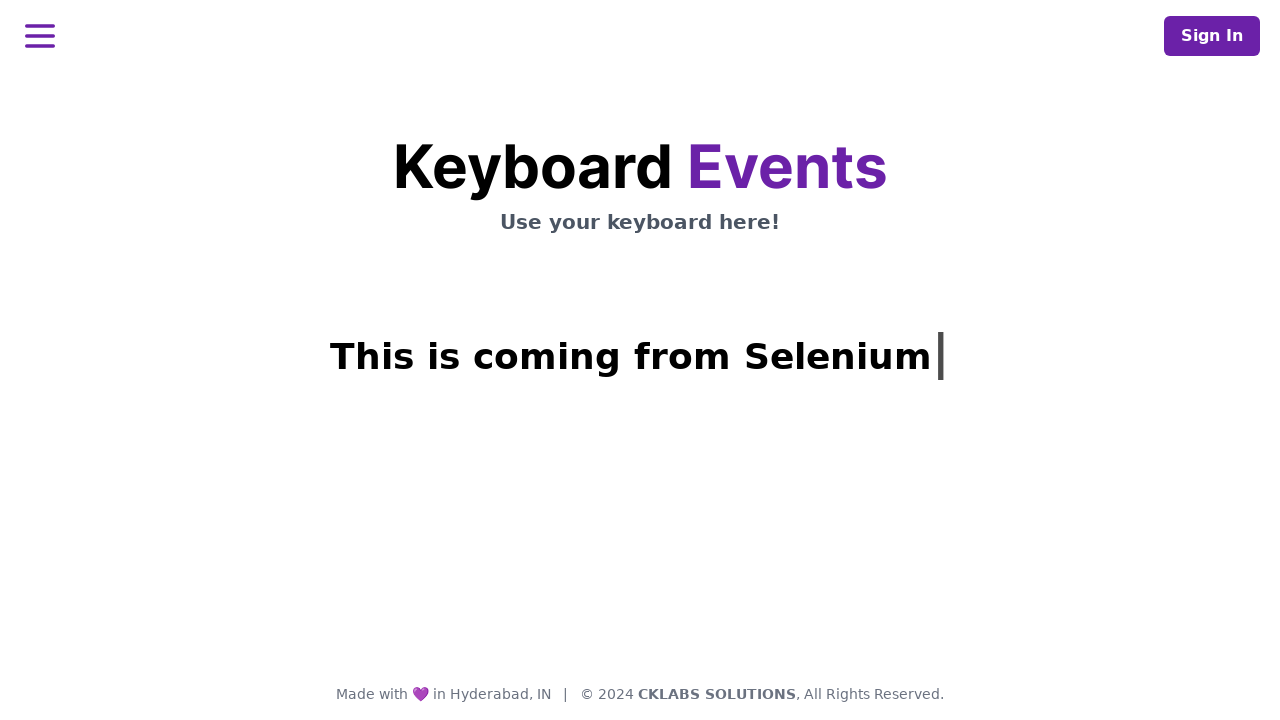

Pressed Enter key
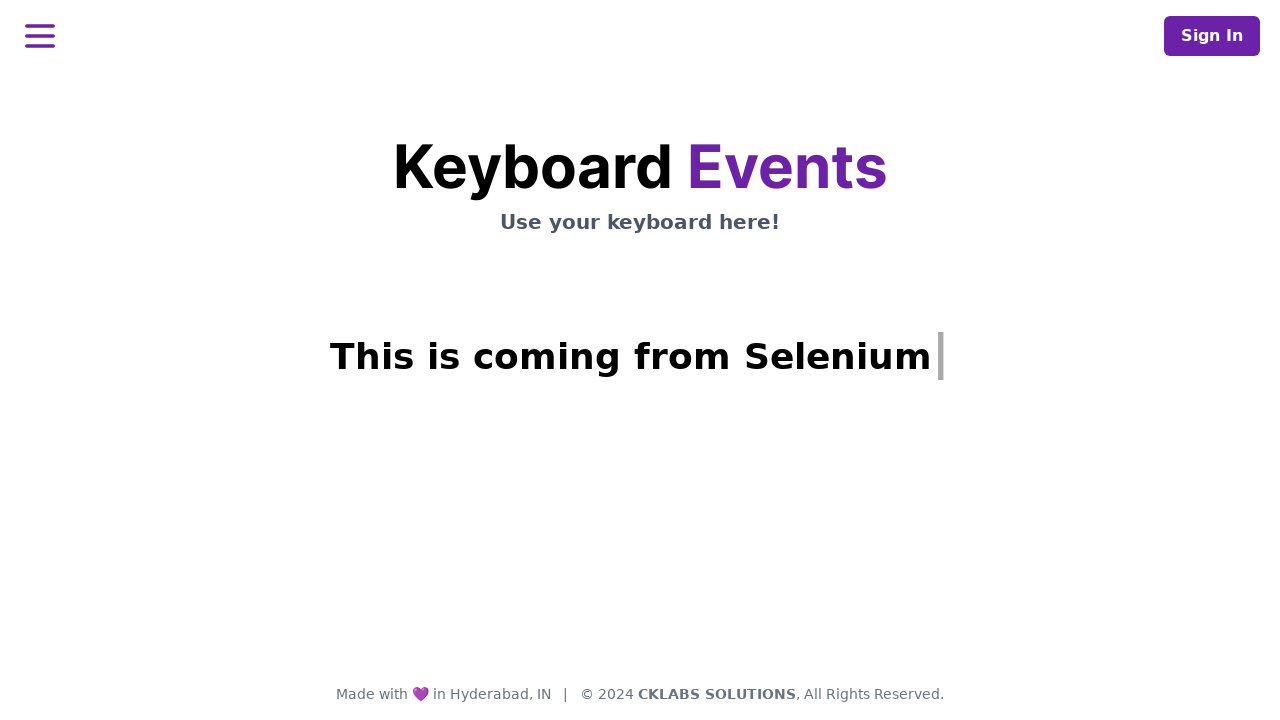

Result message appeared - keyboard event processed successfully
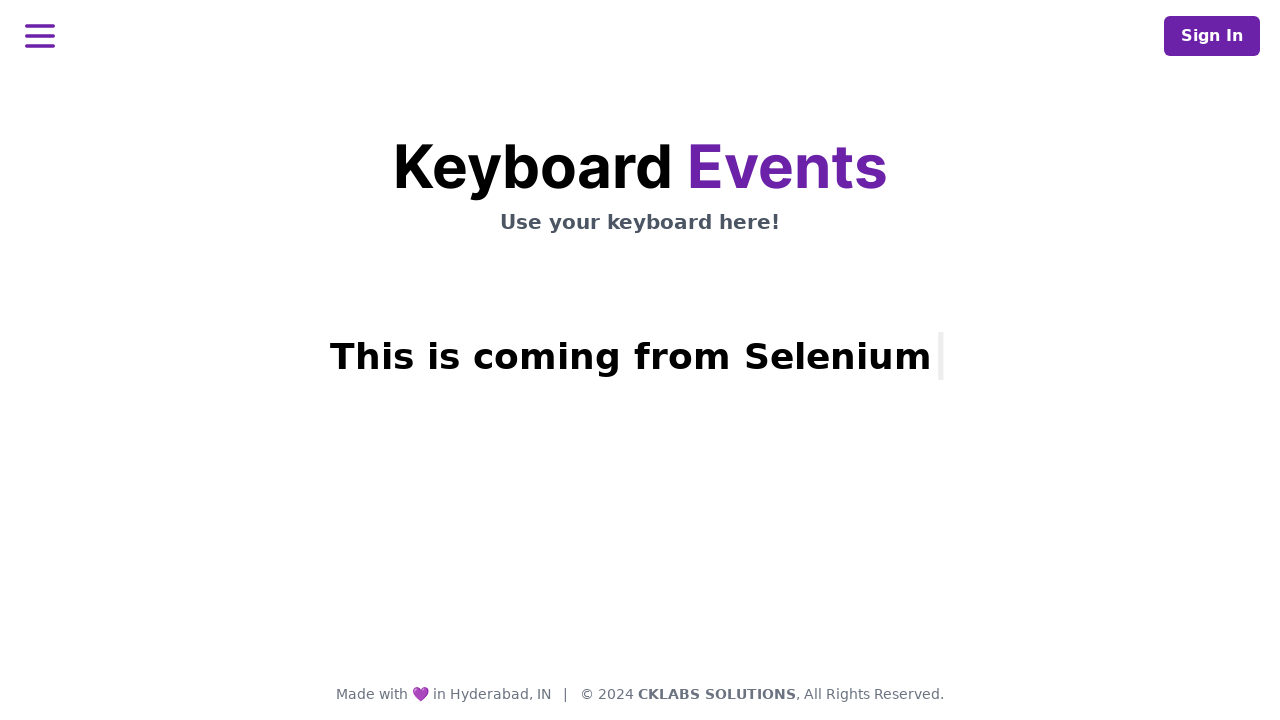

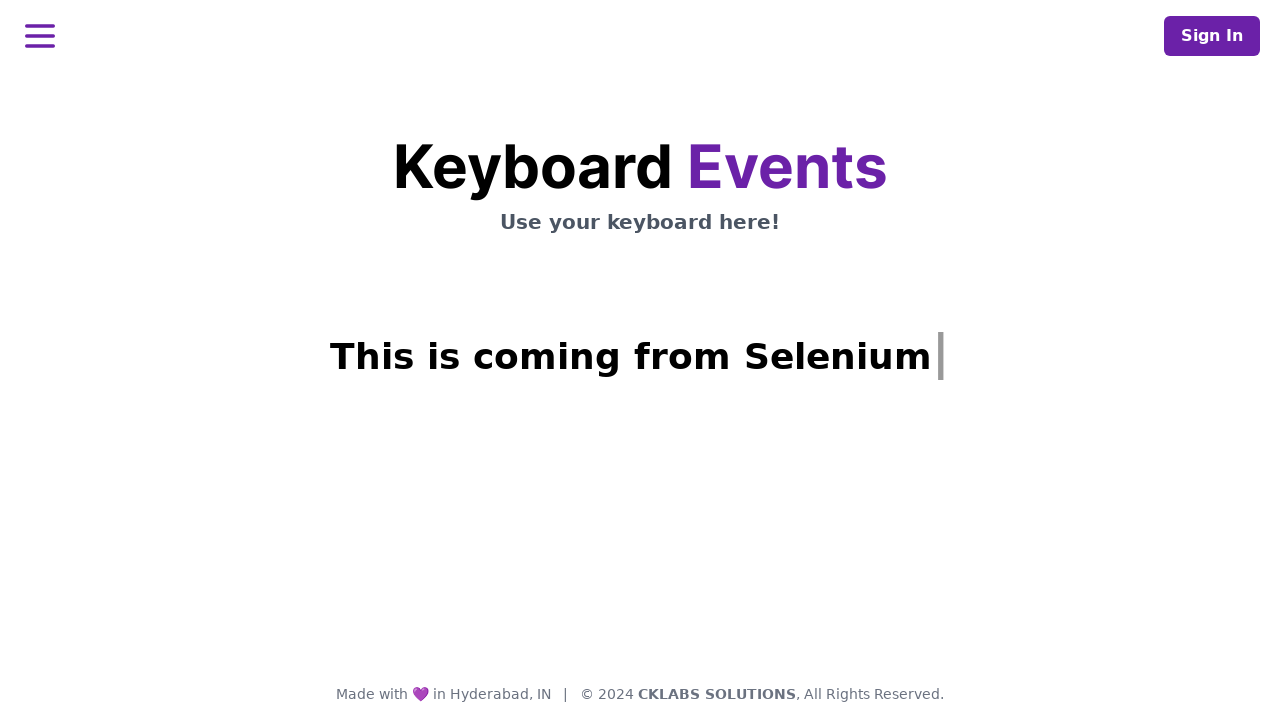